Tests dynamic controls page by clicking Remove button to remove a checkbox, verifying "It's gone!" message appears, then clicking Add button and verifying "It's back!" message appears

Starting URL: https://the-internet.herokuapp.com/dynamic_controls

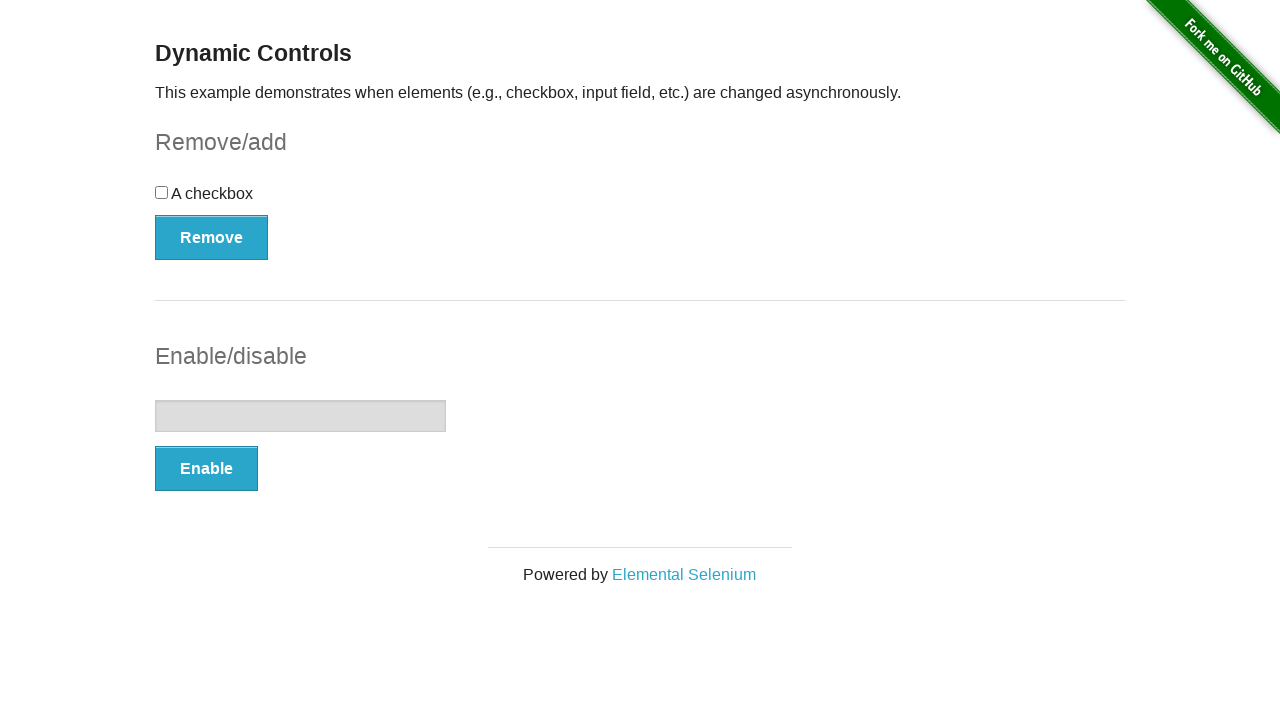

Clicked Remove button to remove checkbox at (212, 237) on xpath=//*[text()='Remove']
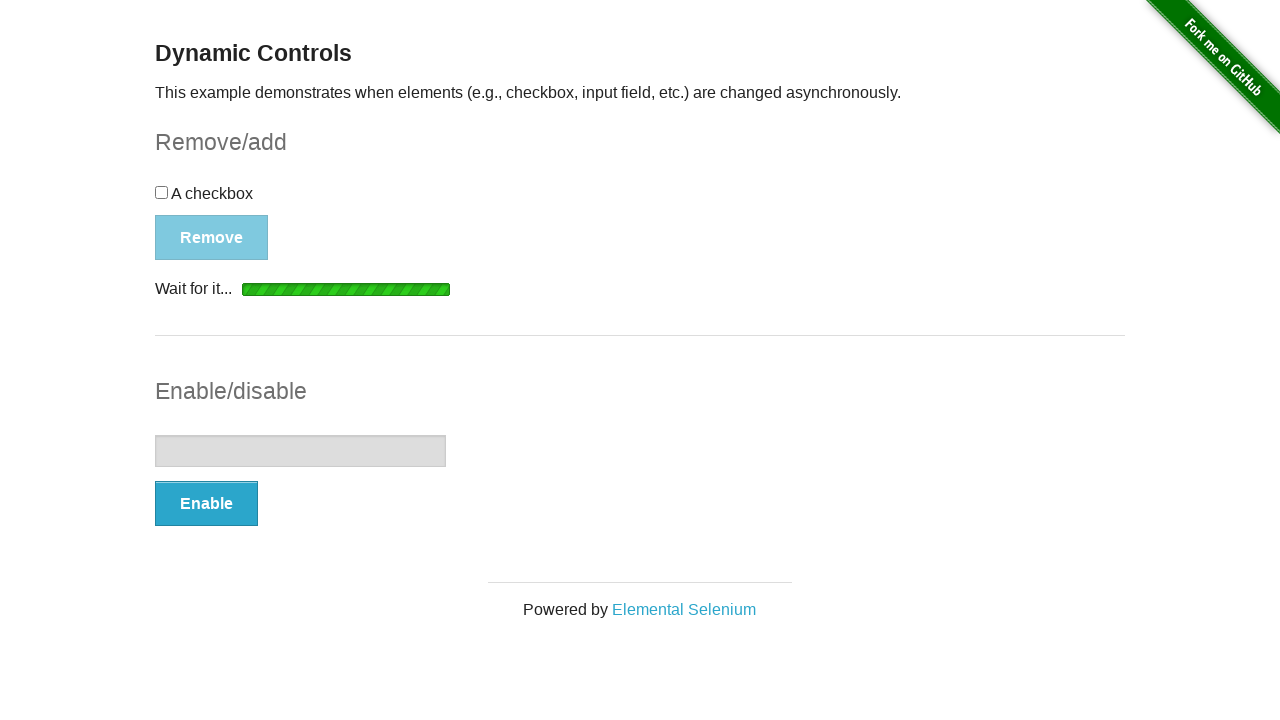

Waited for message element to appear
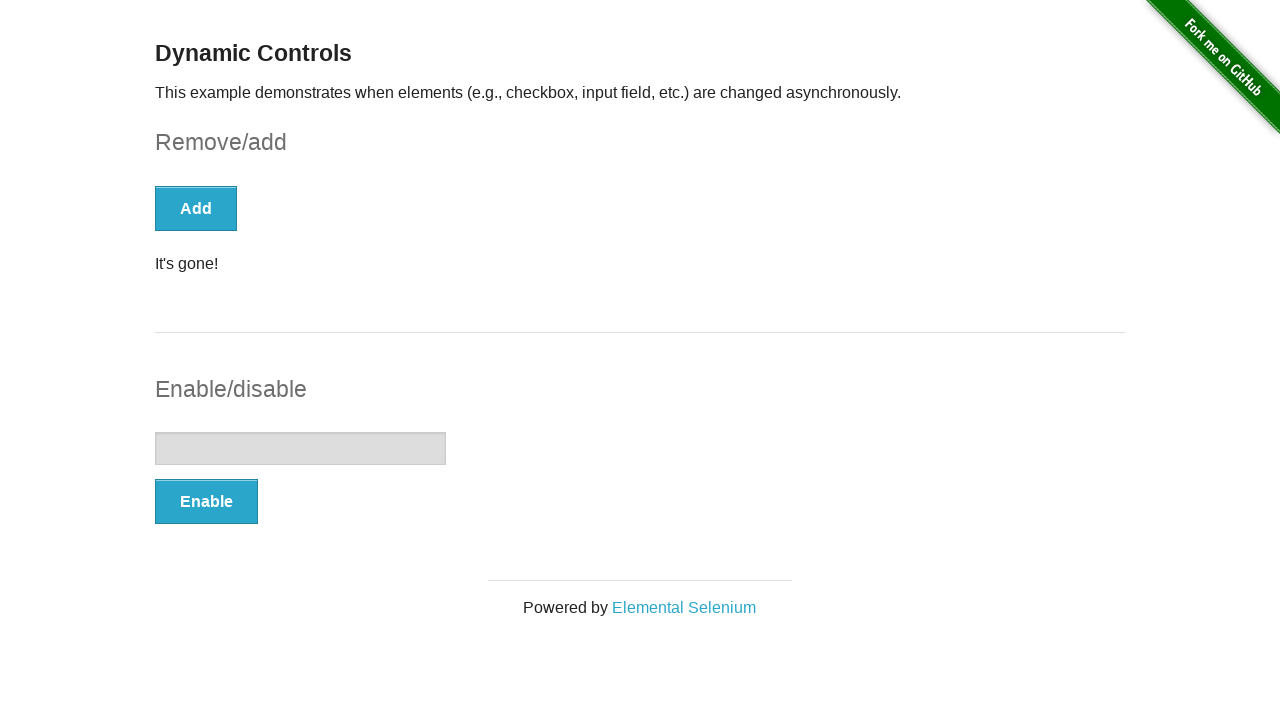

Verified 'It's gone!' message is displayed
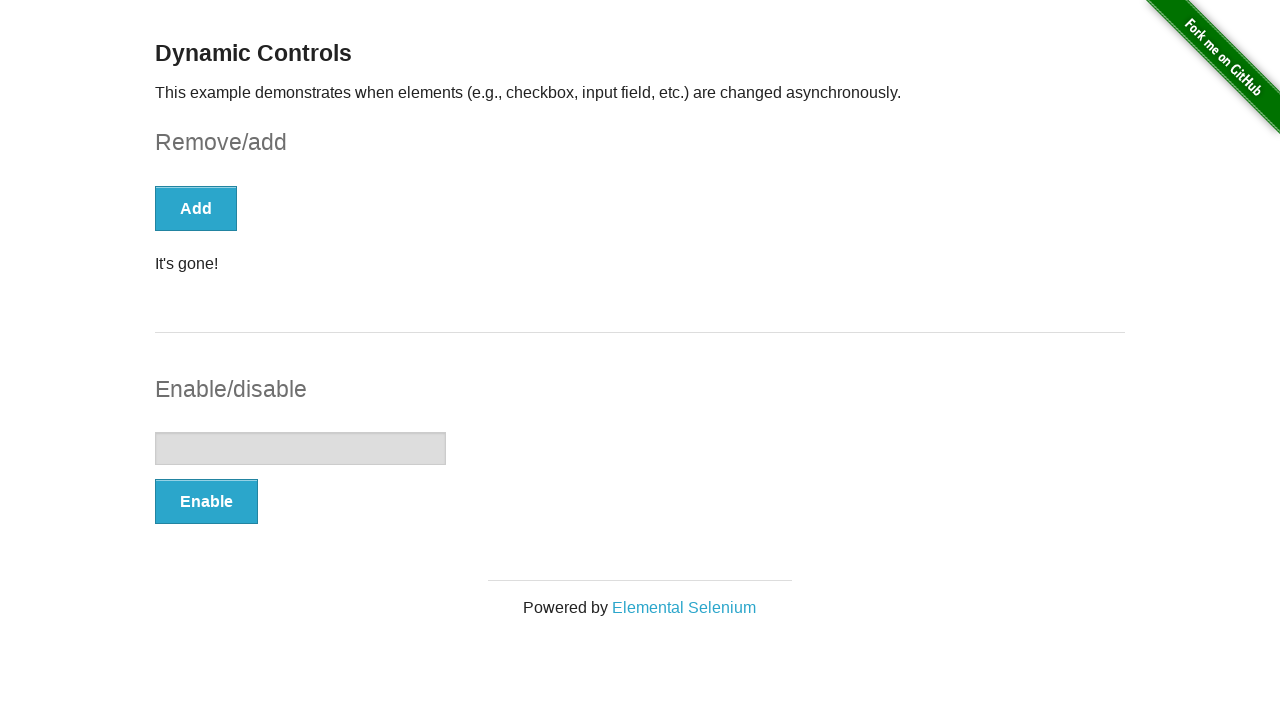

Clicked Add button to restore checkbox at (196, 208) on xpath=//*[text()='Add']
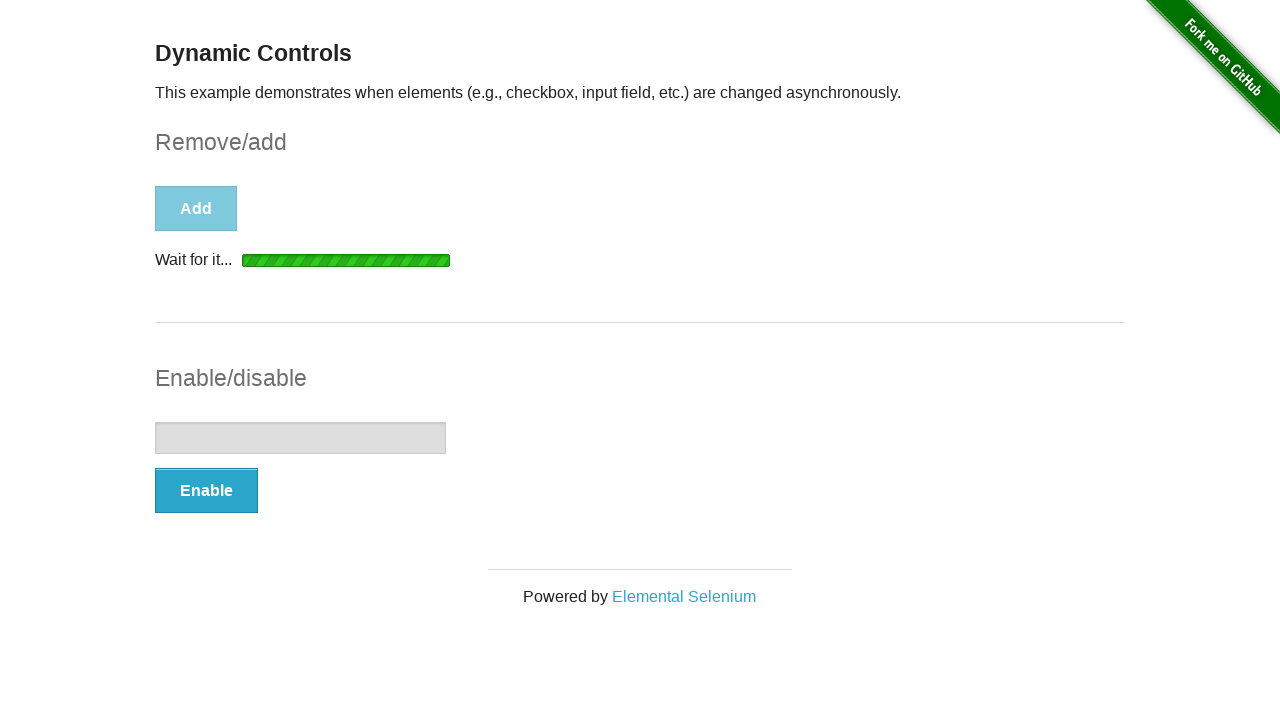

Waited for message element to update
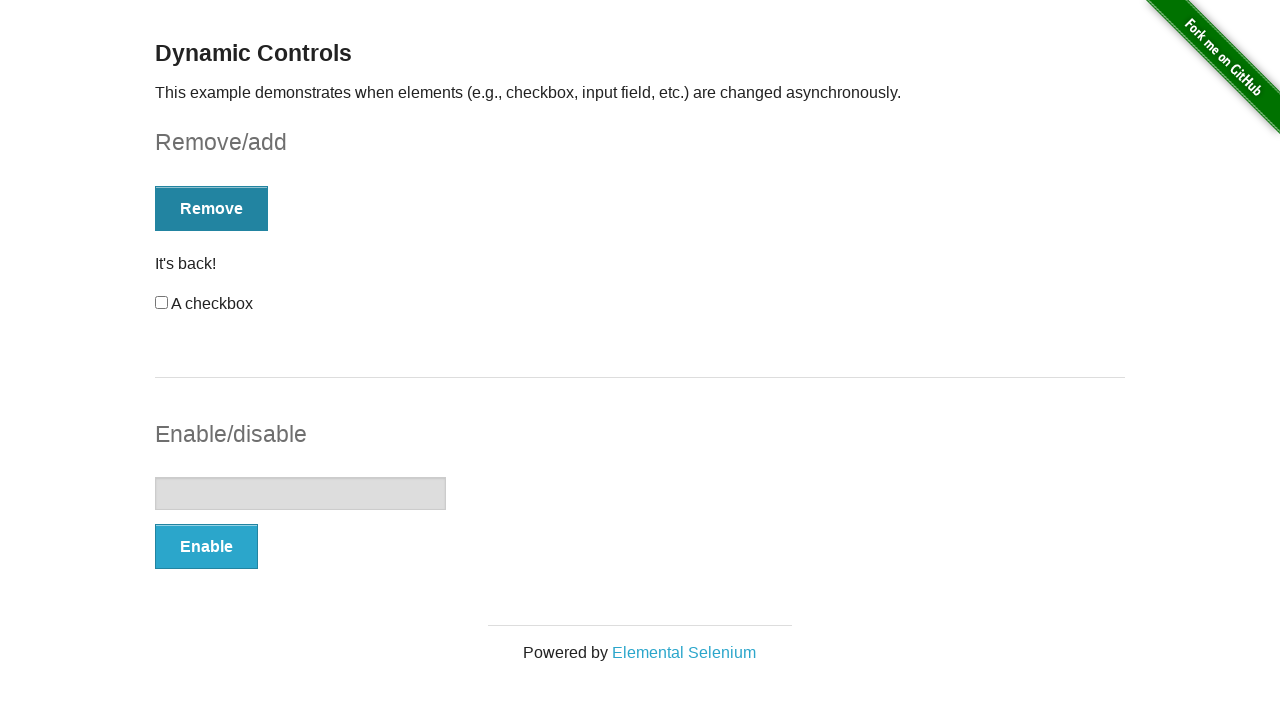

Located message element
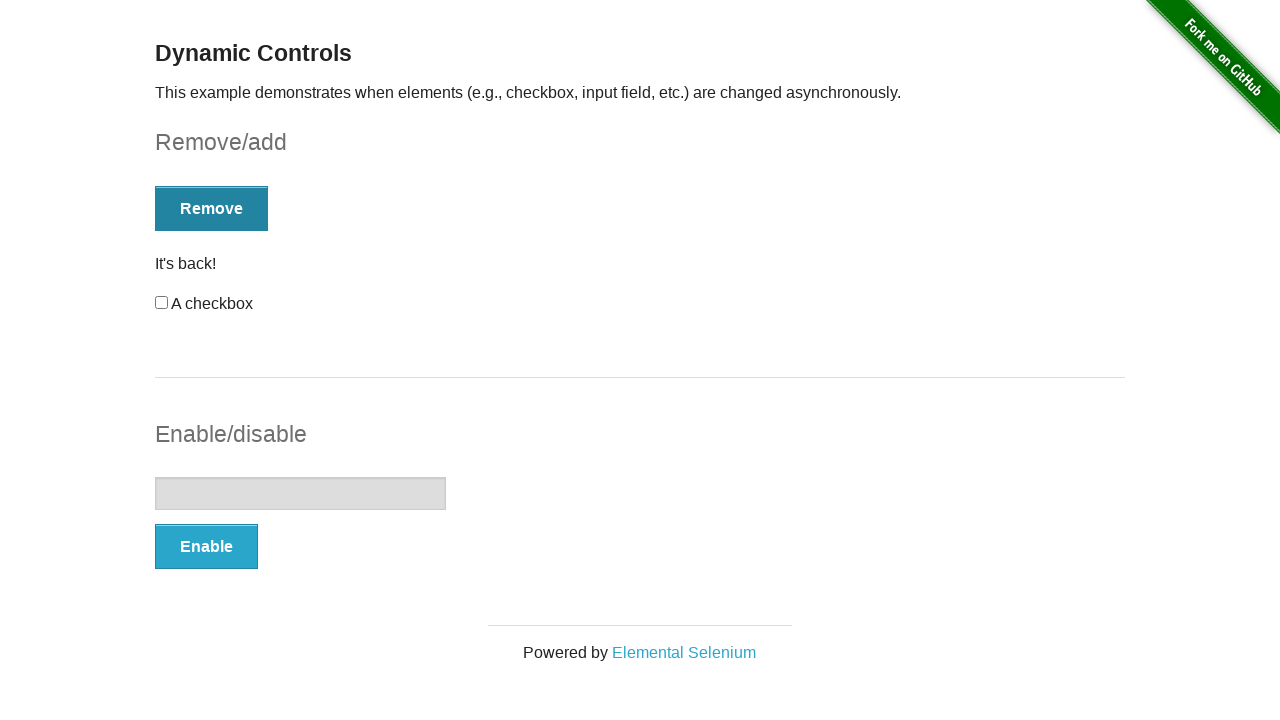

Verified 'It's back!' message is displayed
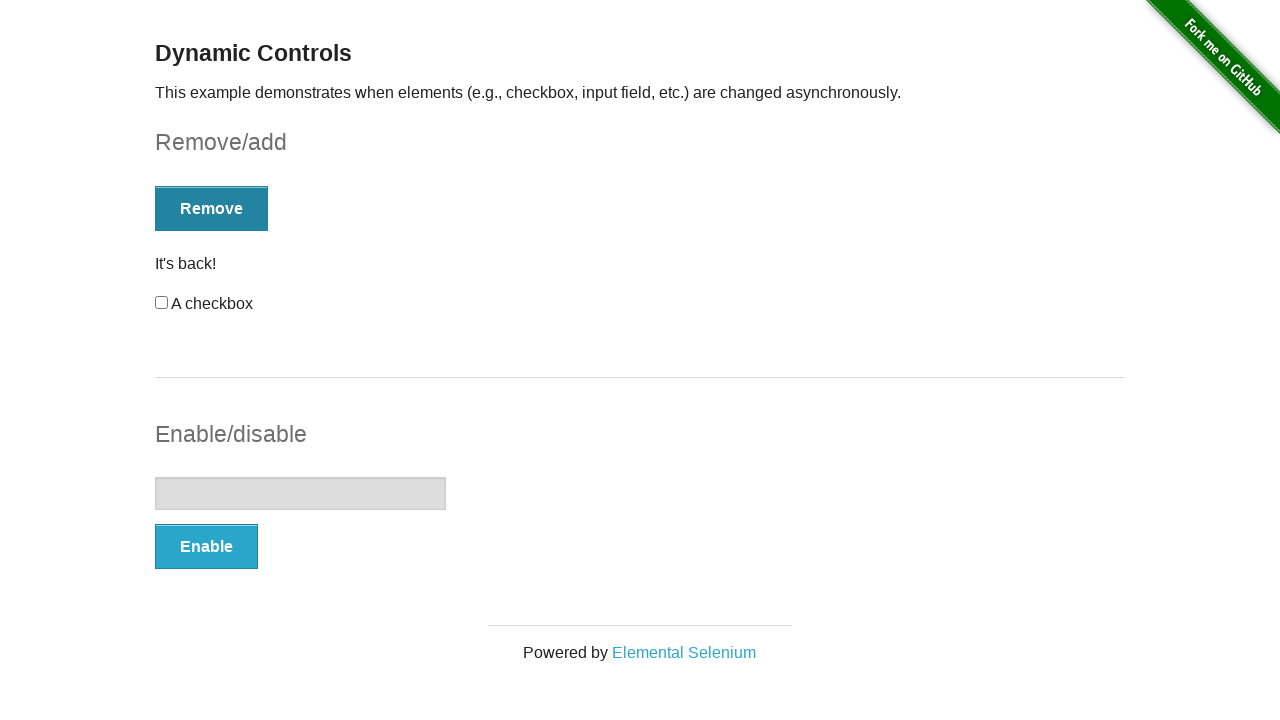

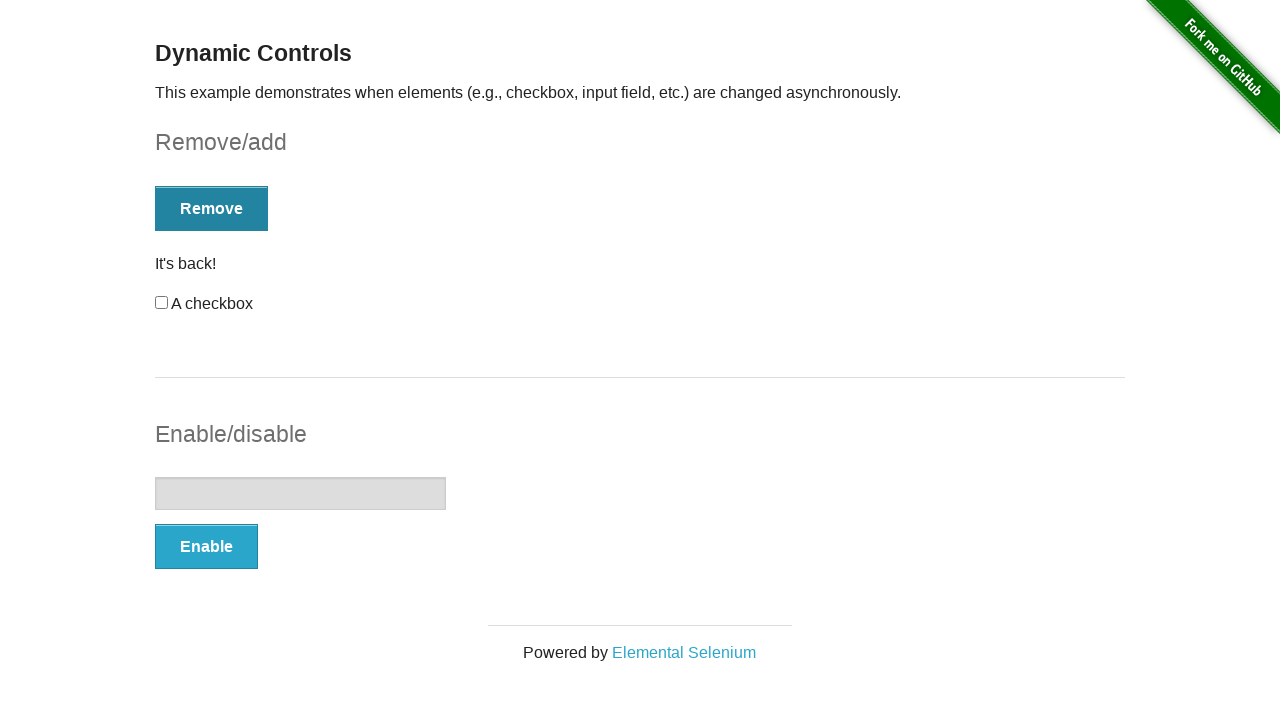